Clicks Submit Language button without filling required fields and verifies specific capitalization and punctuation in the error message

Starting URL: http://www.99-bottles-of-beer.net/submitnewlanguage.html

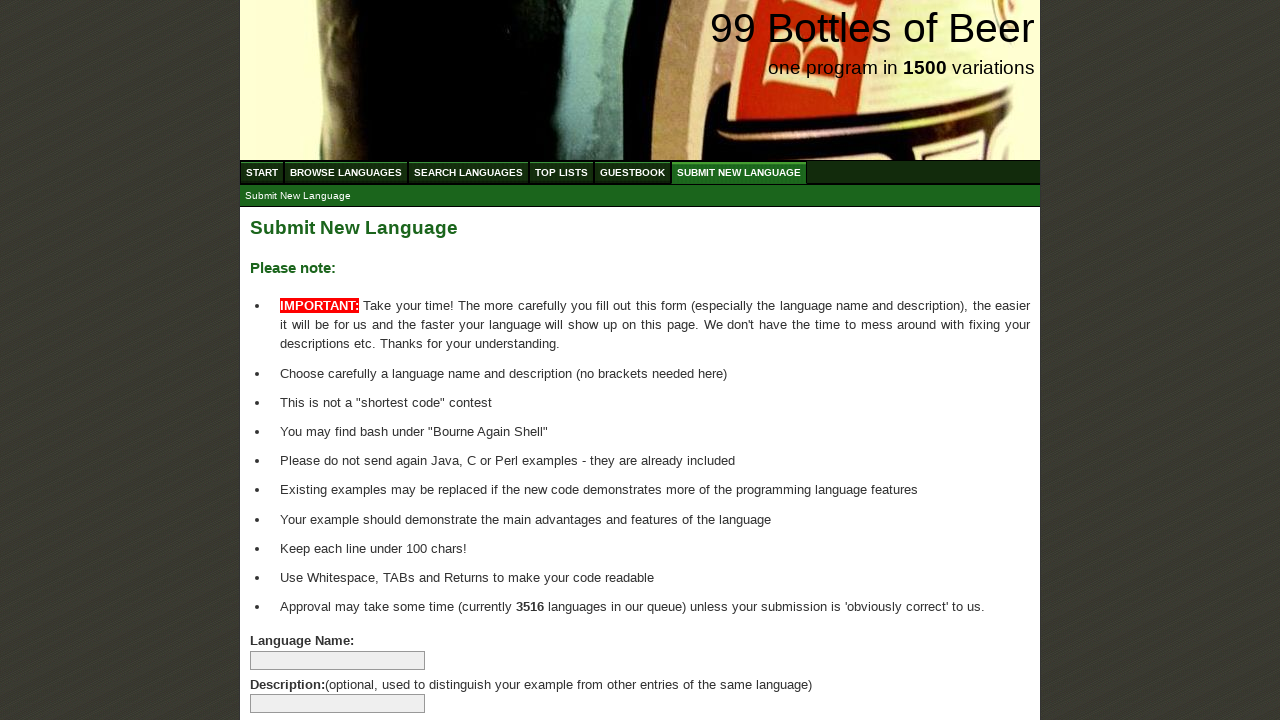

Clicked Submit Language button without filling required fields at (294, 665) on #addlanguage input[type='submit']
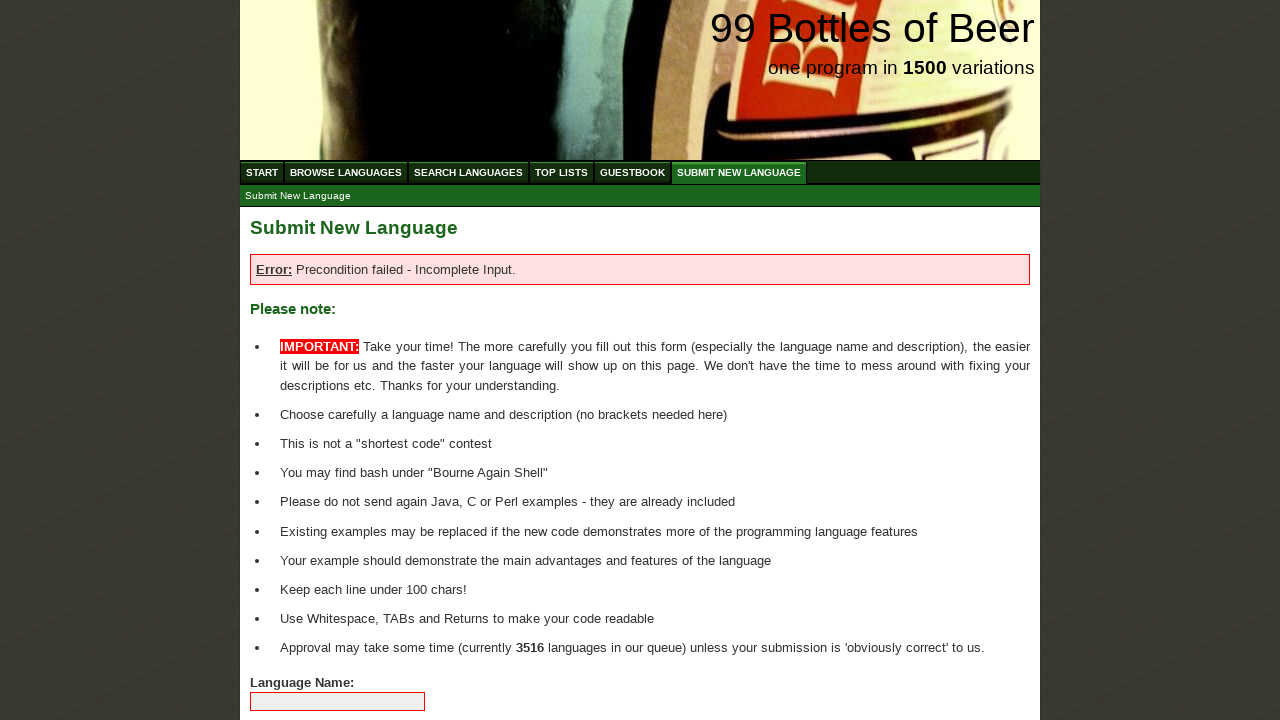

Located error message element
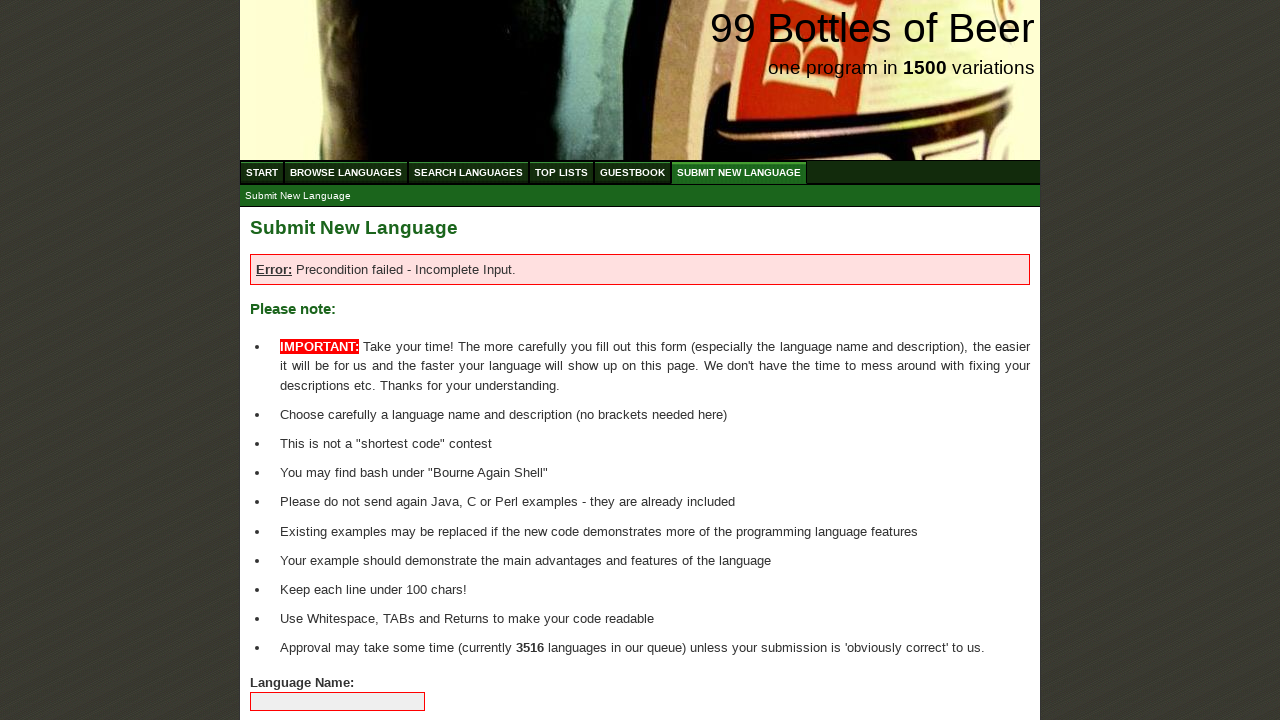

Retrieved error message text
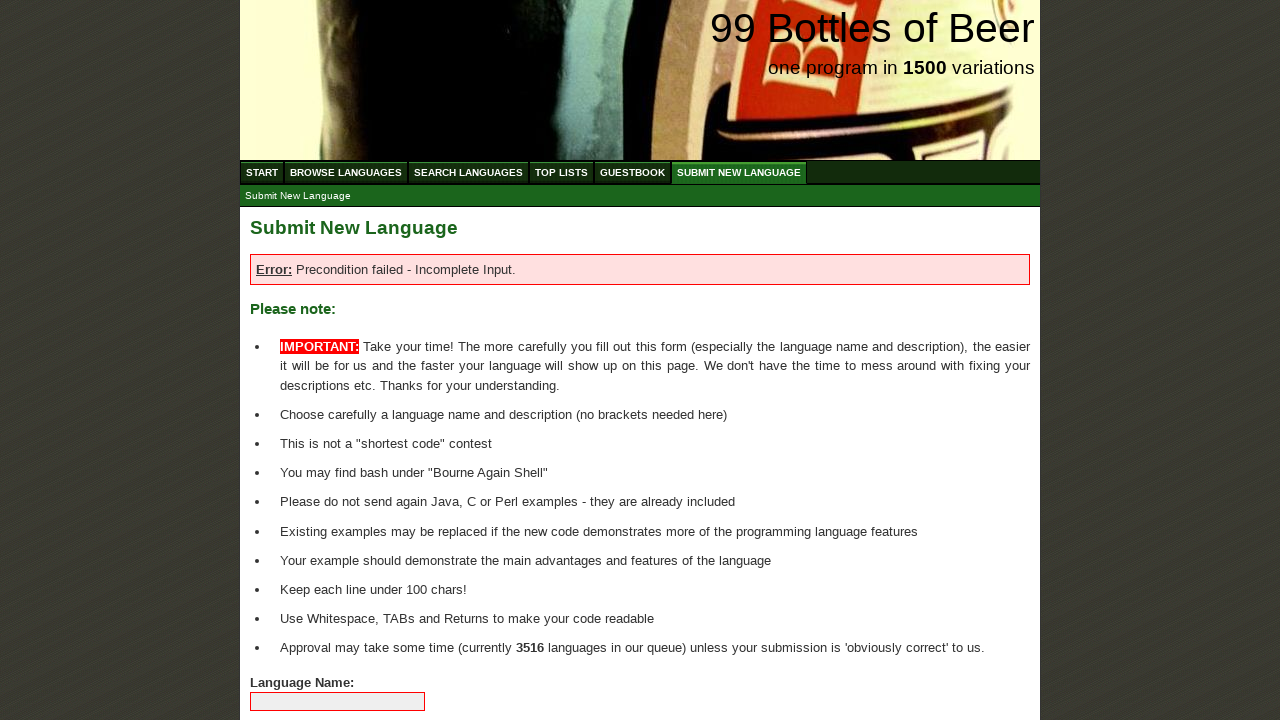

Split error message into words
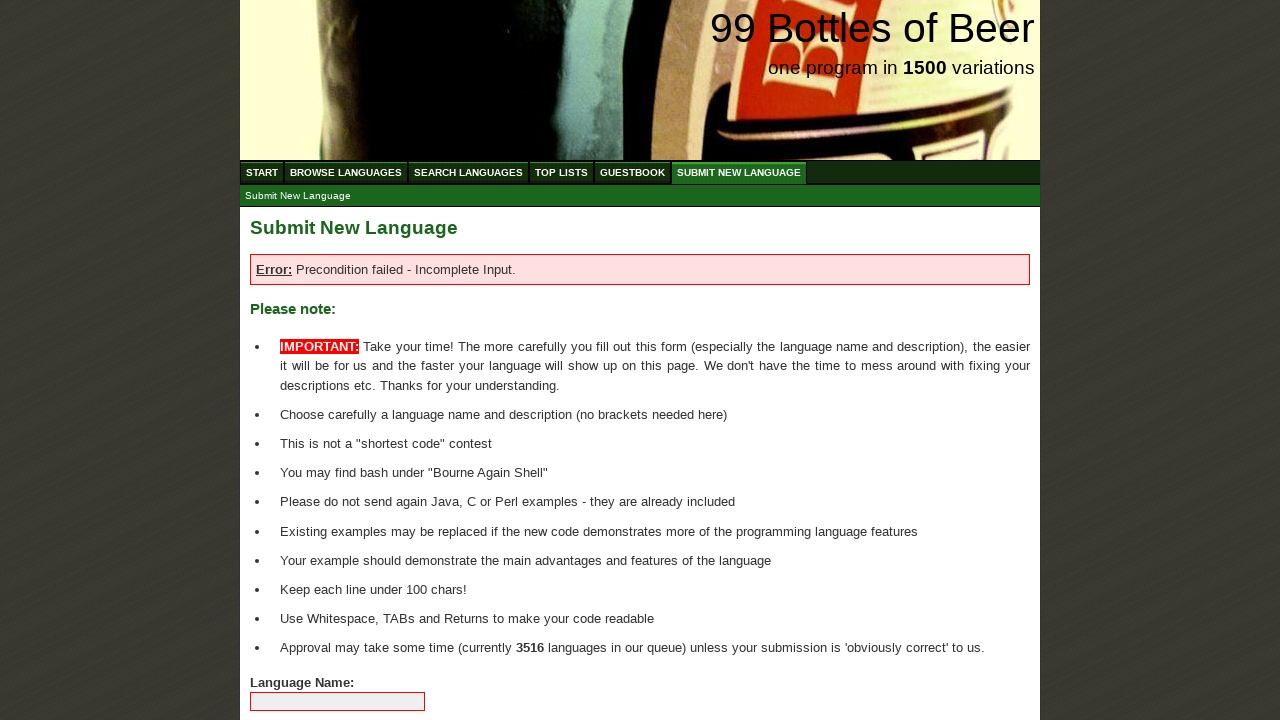

Verified first word starts with capital 'E'
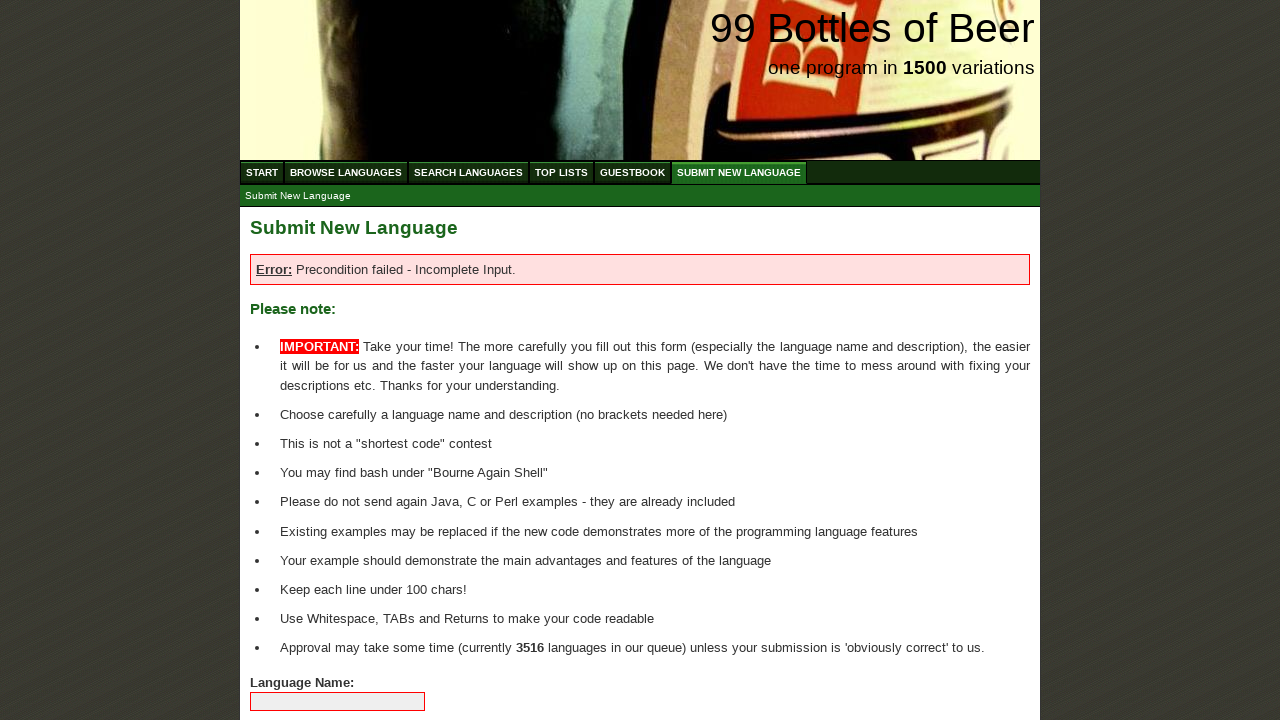

Verified second word starts with capital 'P'
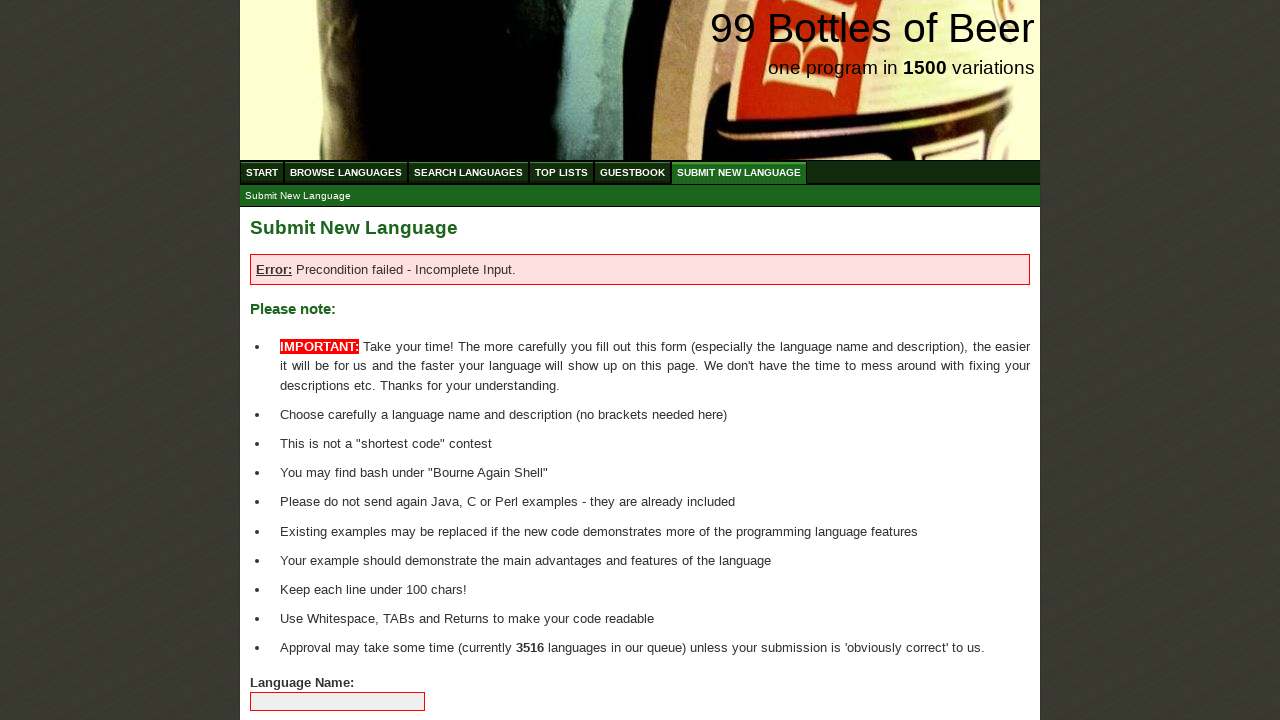

Verified fifth word starts with capital 'I'
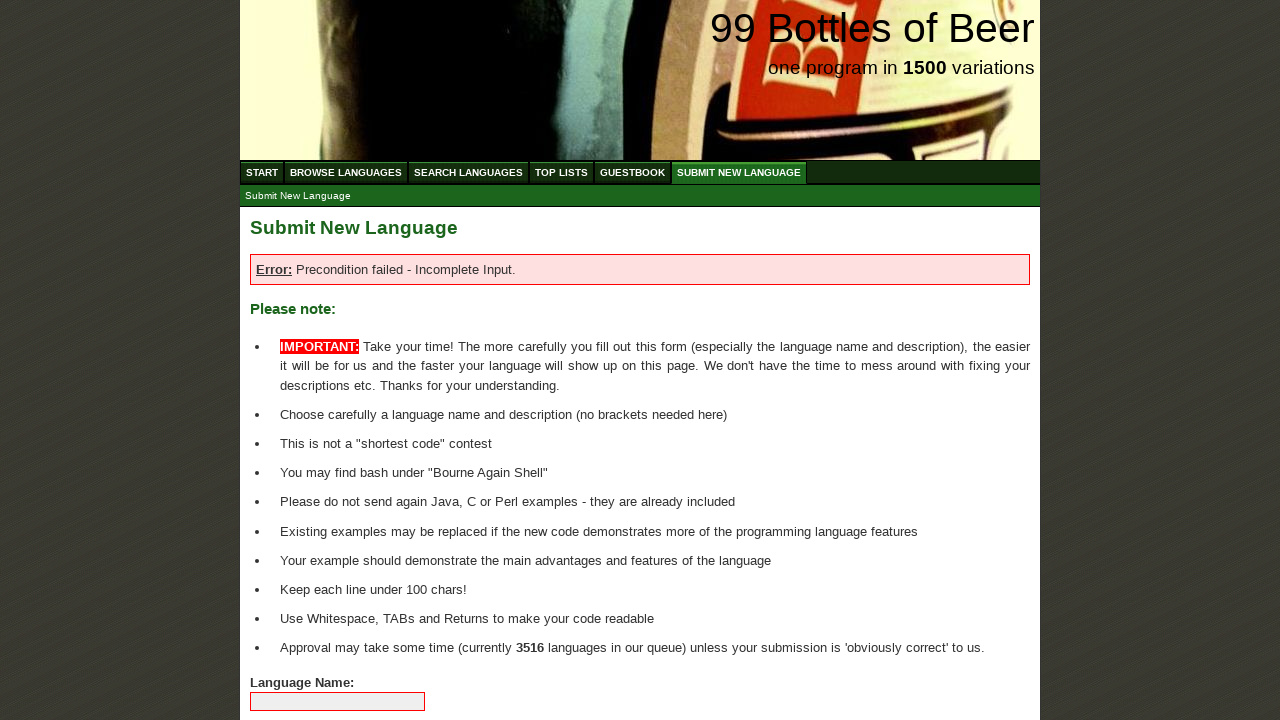

Verified sixth word starts with capital 'I'
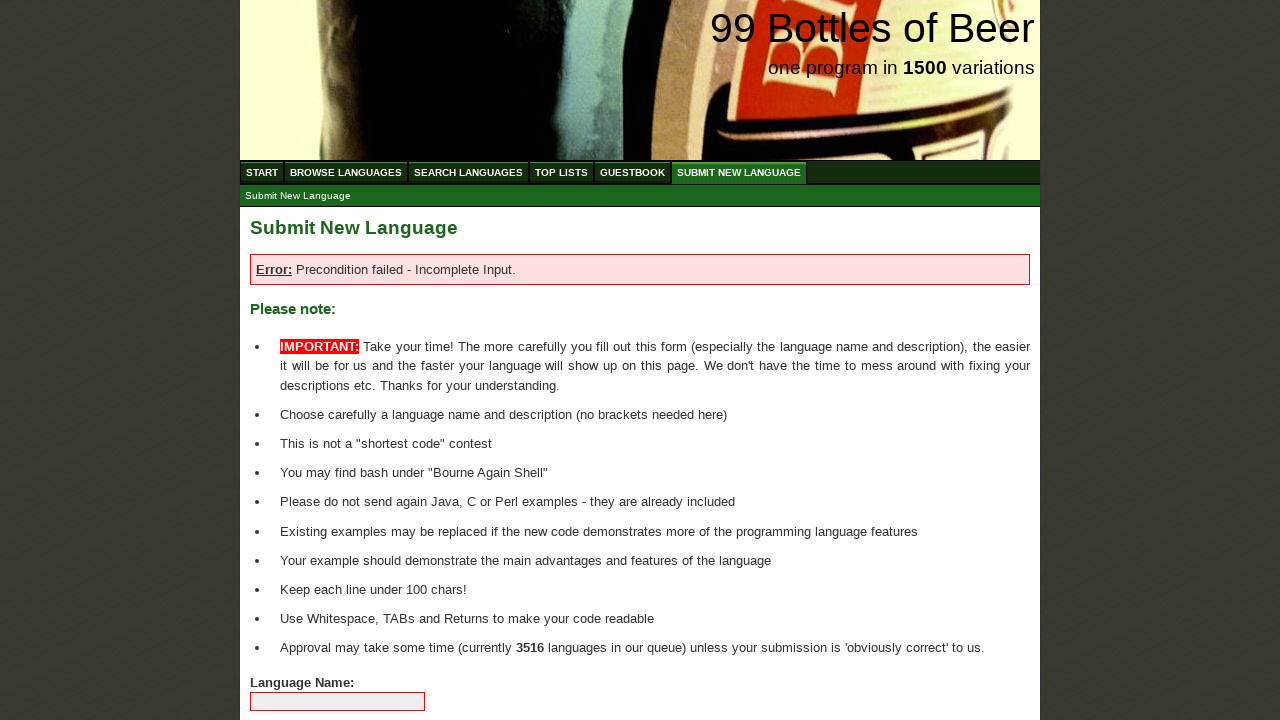

Verified third word starts with lowercase 'f'
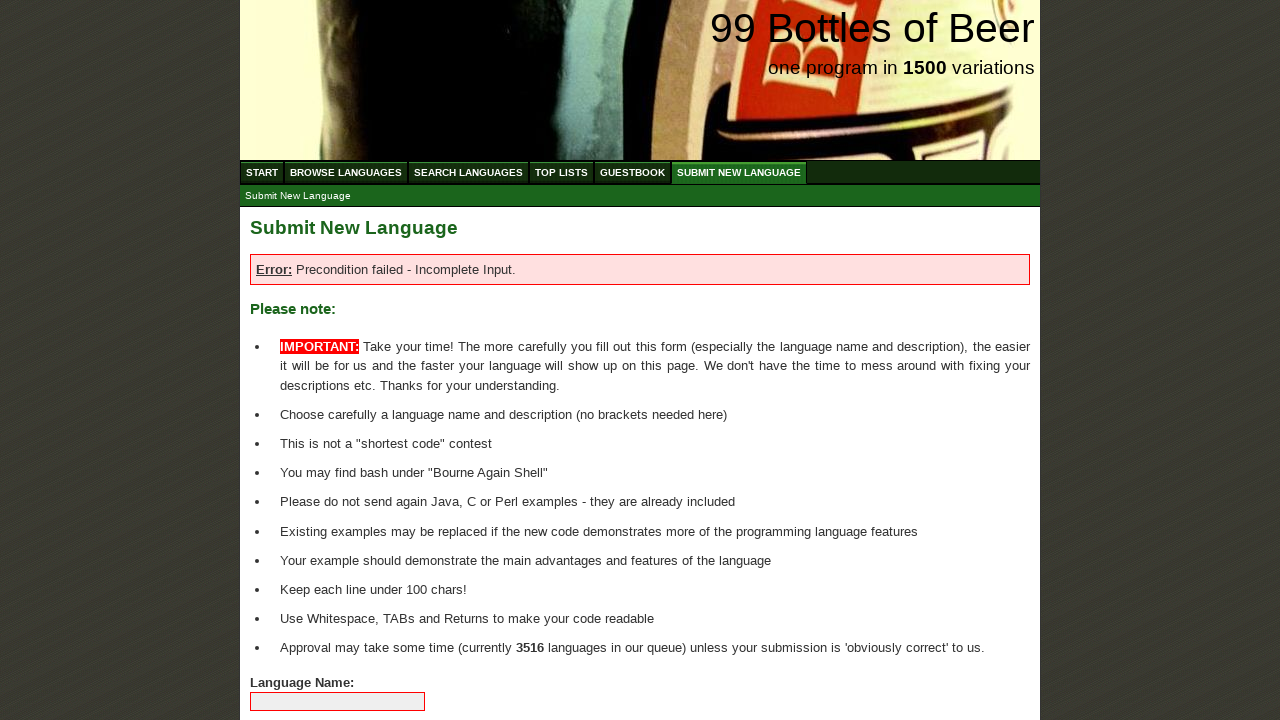

Verified first word ends with colon
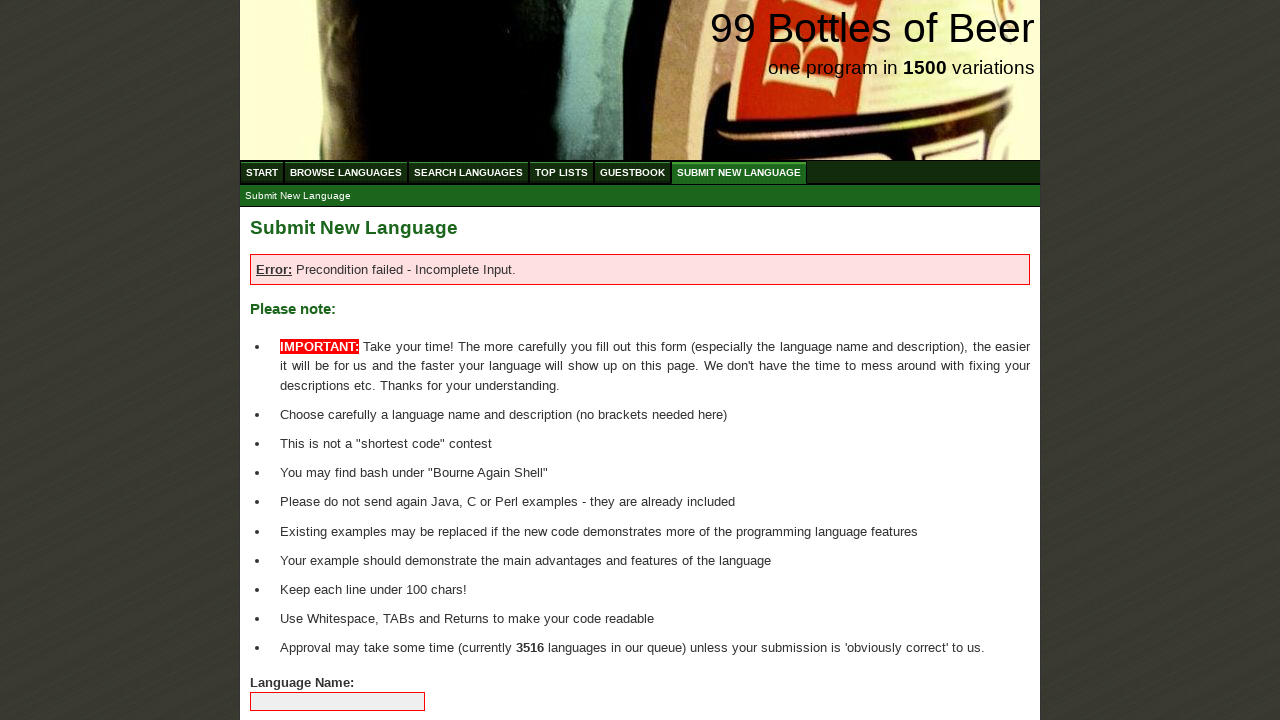

Verified fourth word is hyphen
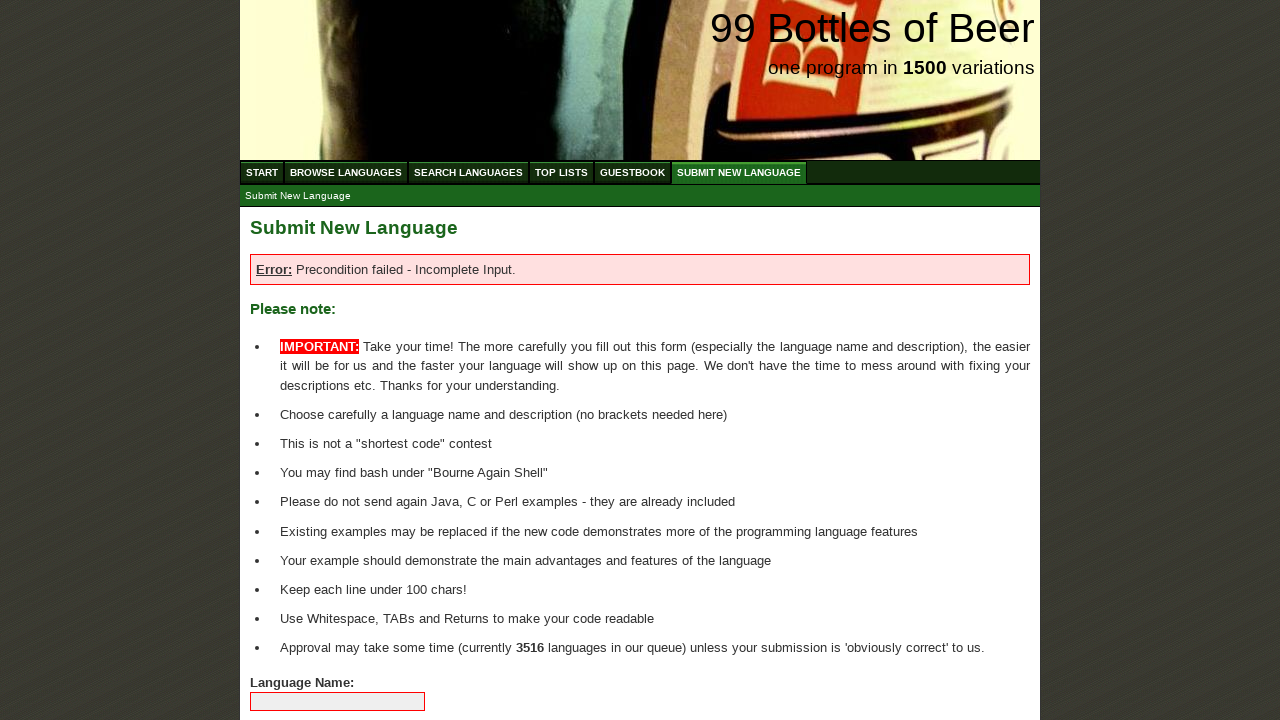

Verified sixth word contains period
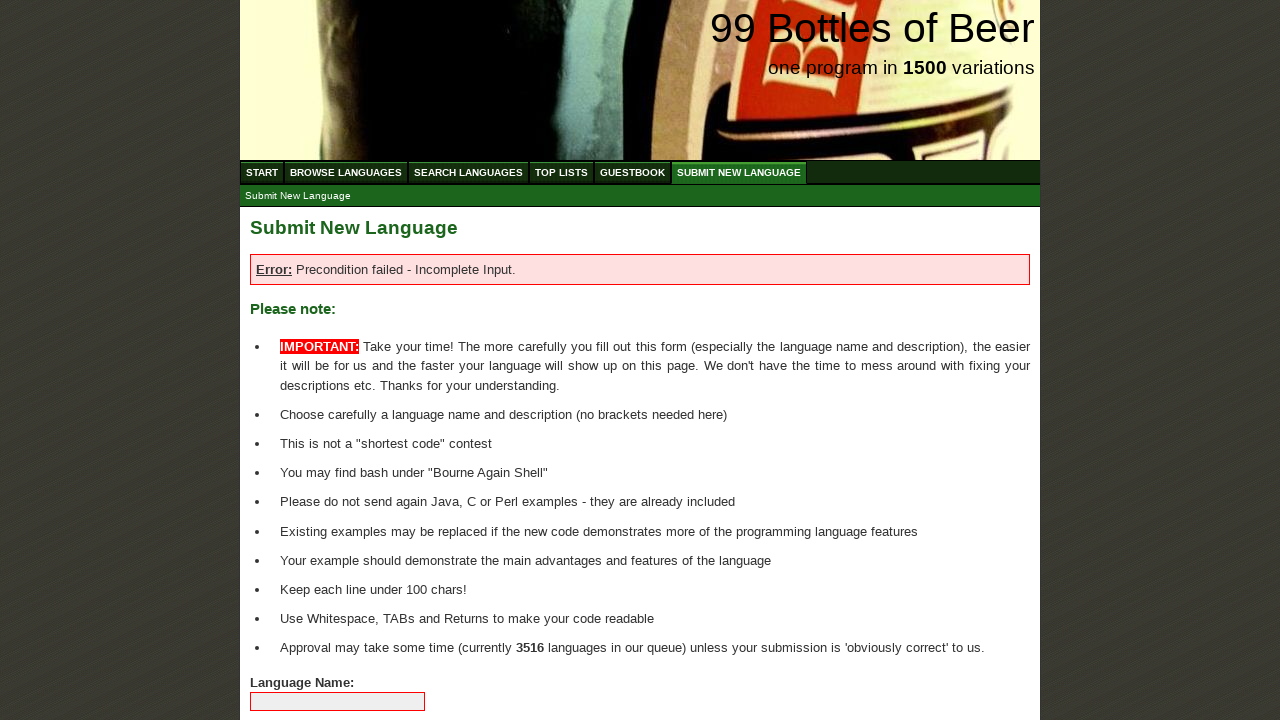

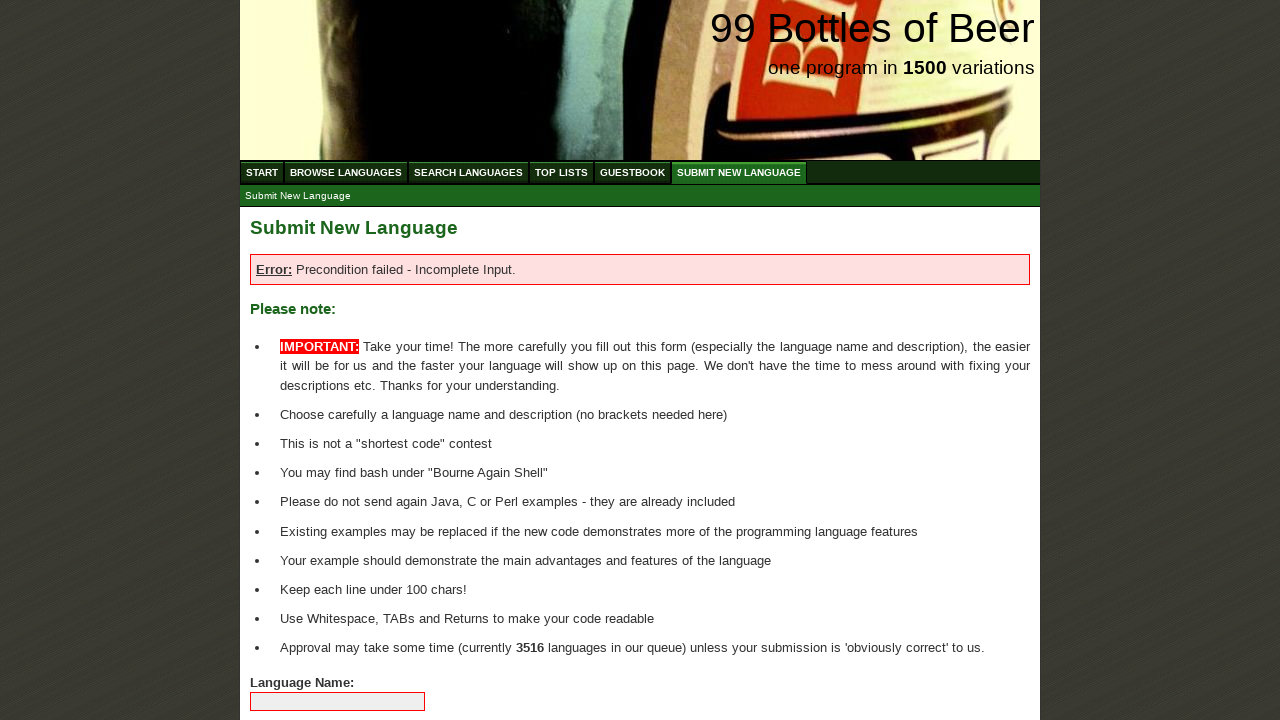